Tests disabling the input field by first enabling it, then clicking Disable button to verify it becomes disabled again

Starting URL: https://the-internet.herokuapp.com/dynamic_controls

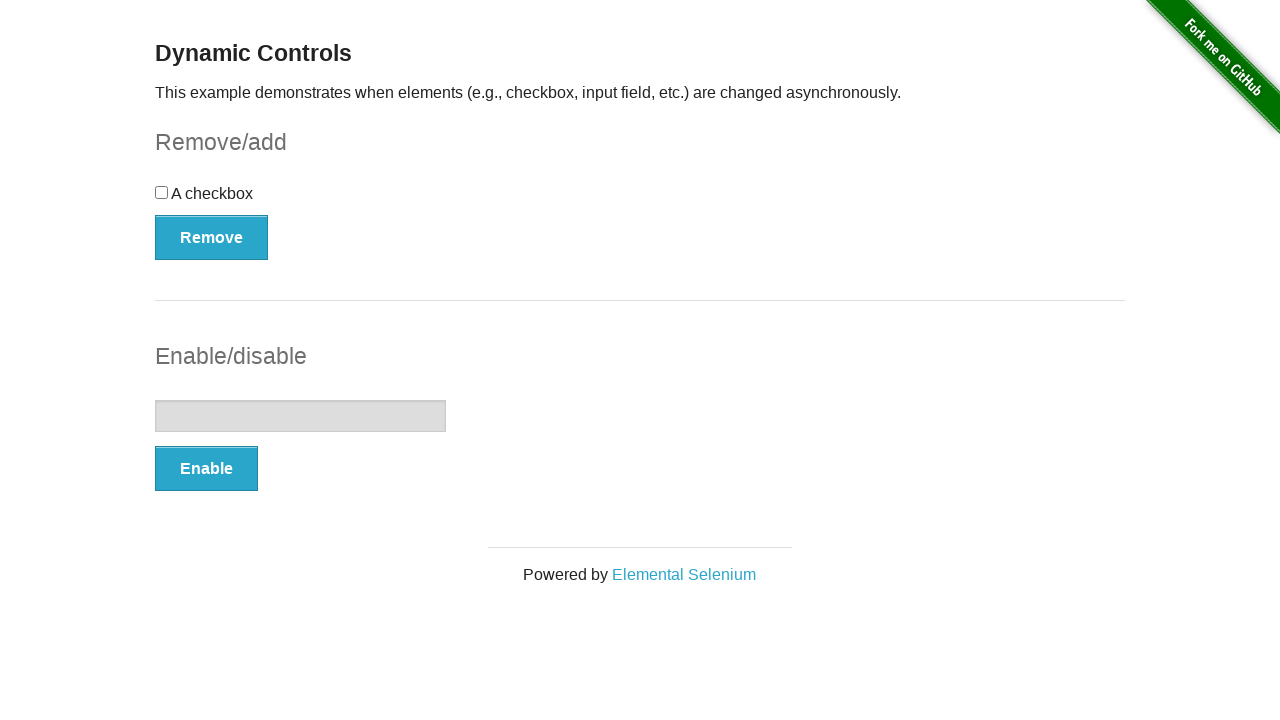

Clicked button to enable input field at (206, 469) on button[onclick='swapInput()']
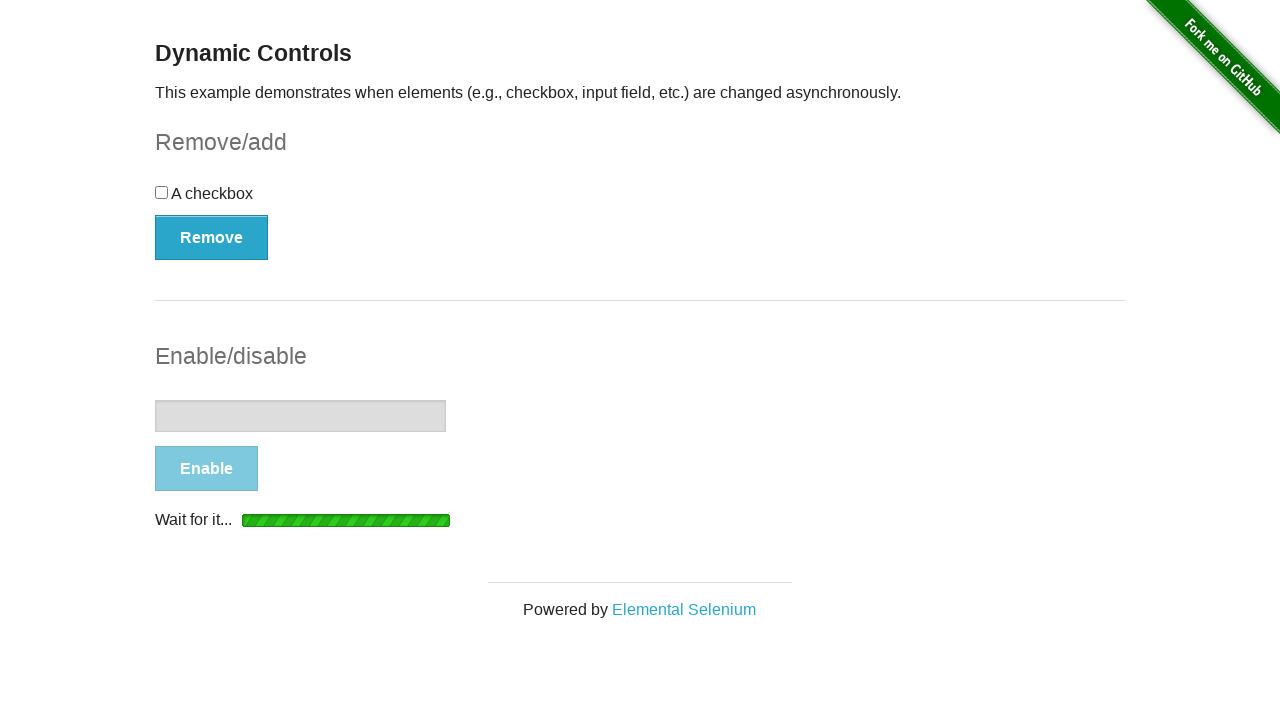

Message element became visible after enable action
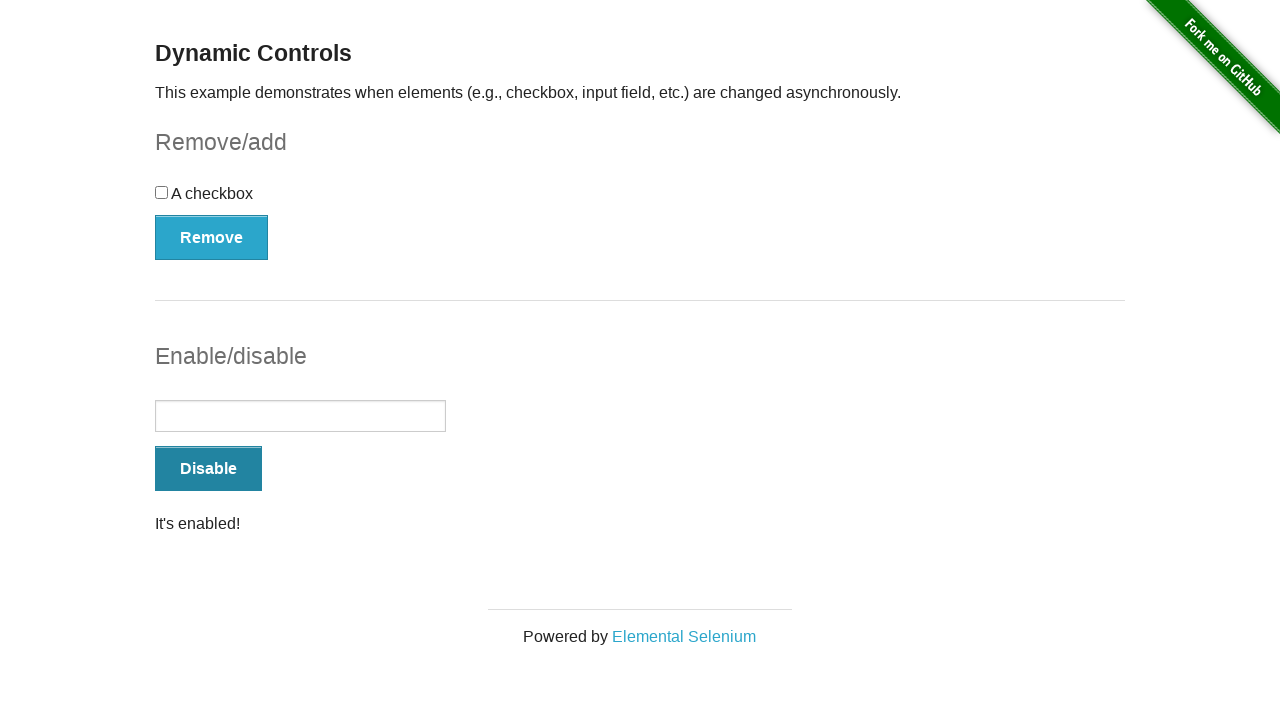

Input field is now enabled and not disabled
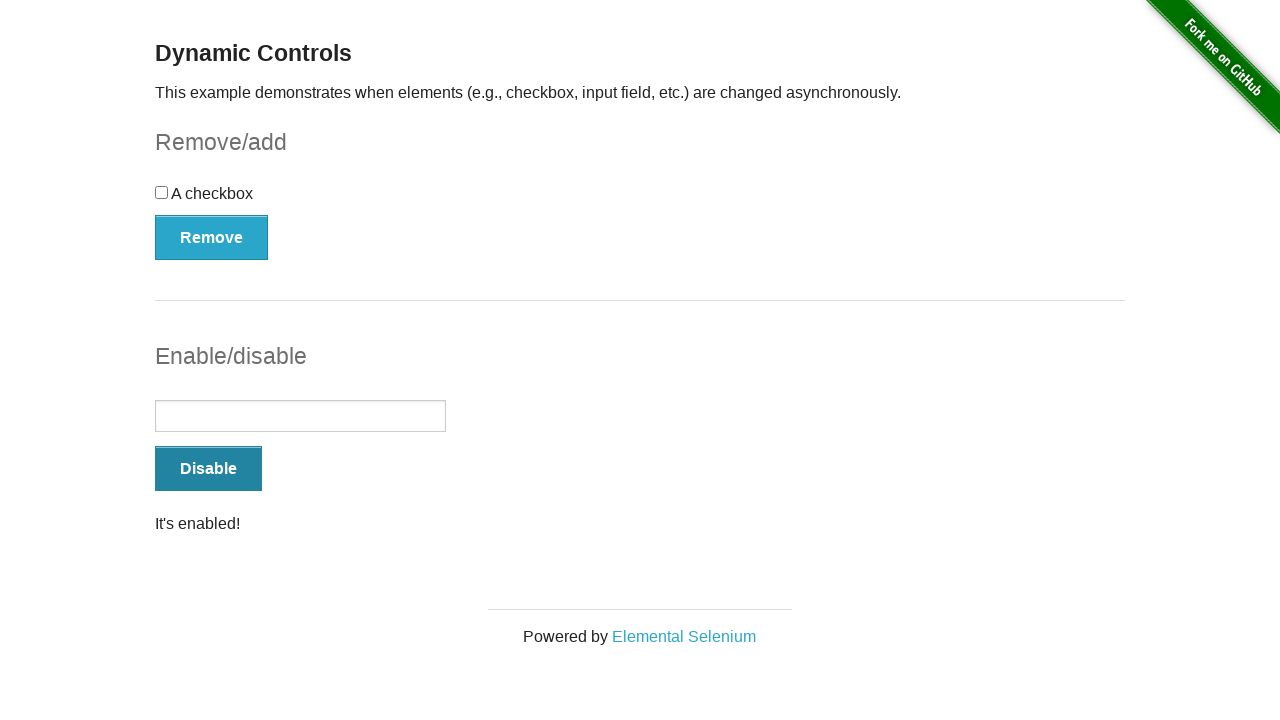

Clicked button to disable input field at (208, 469) on button[onclick='swapInput()']
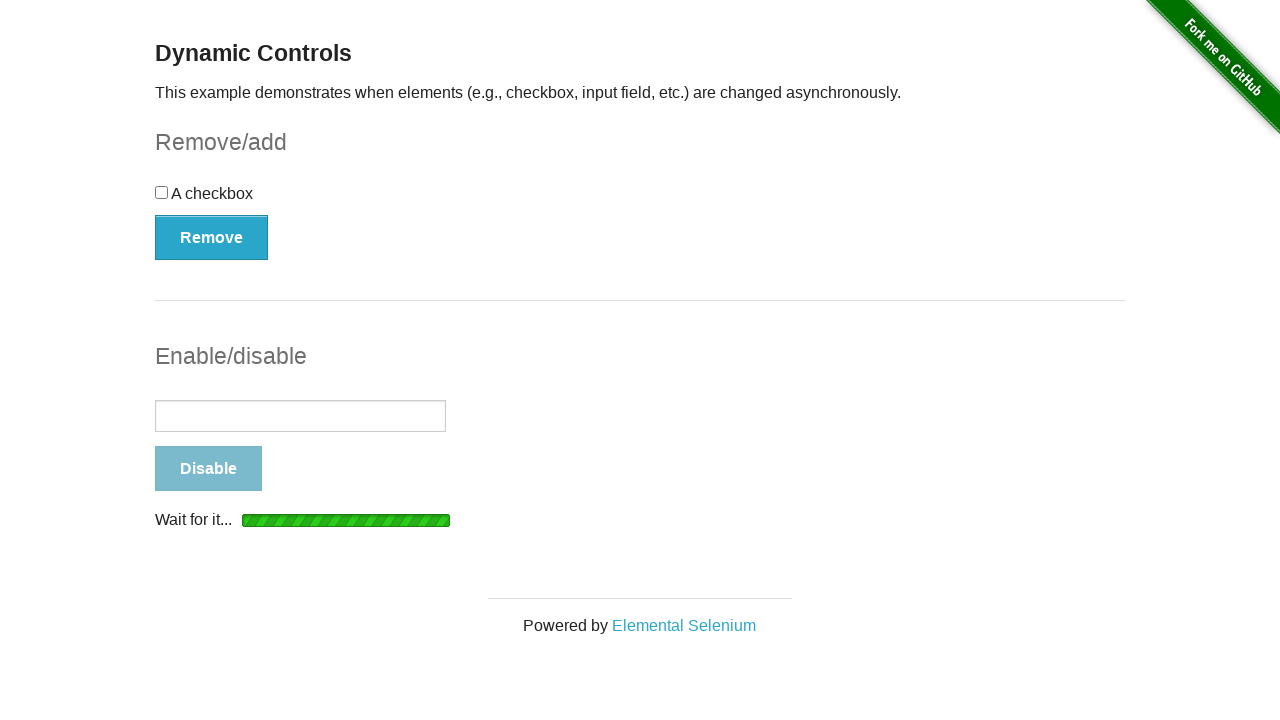

Message element shows 'disabled' text after disable action
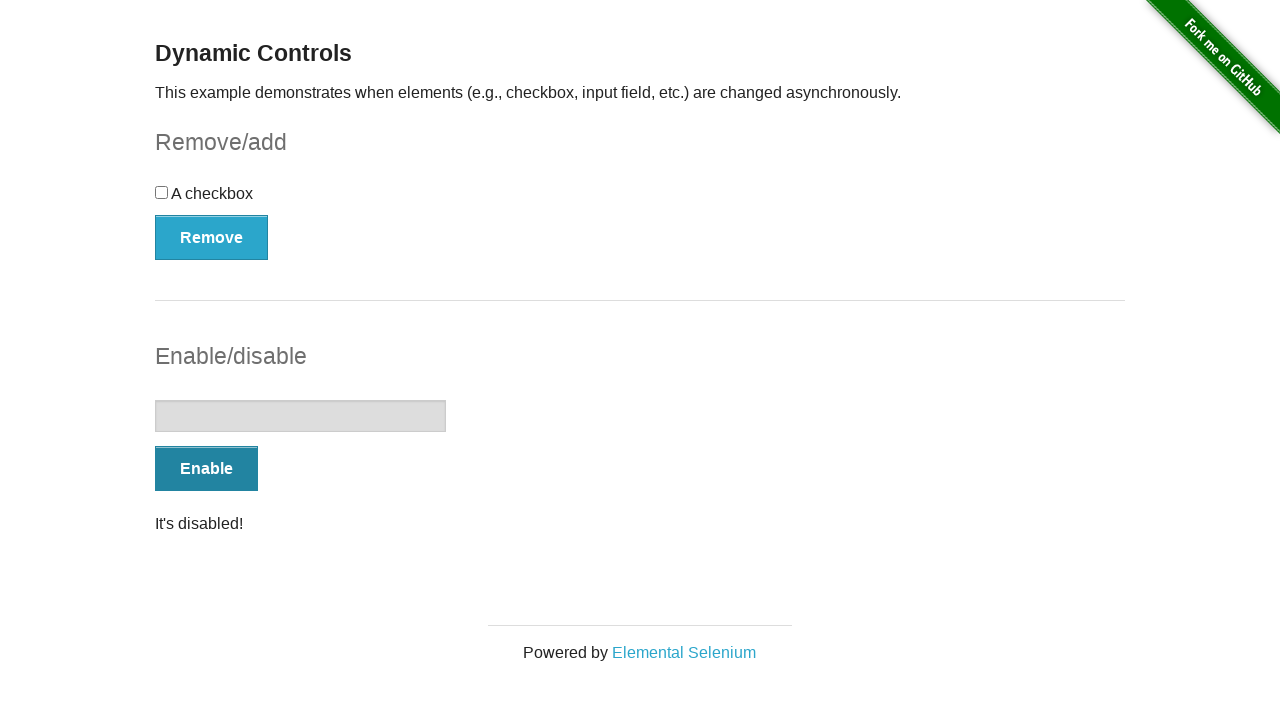

Verified input field is disabled
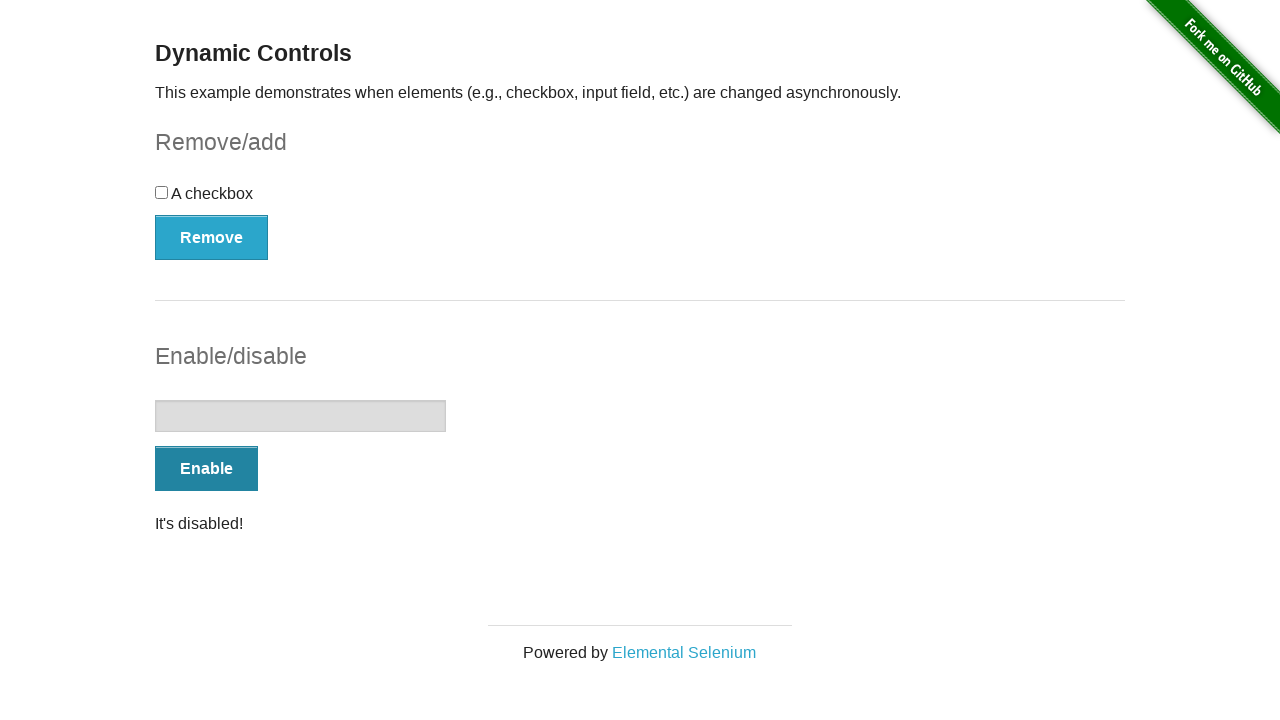

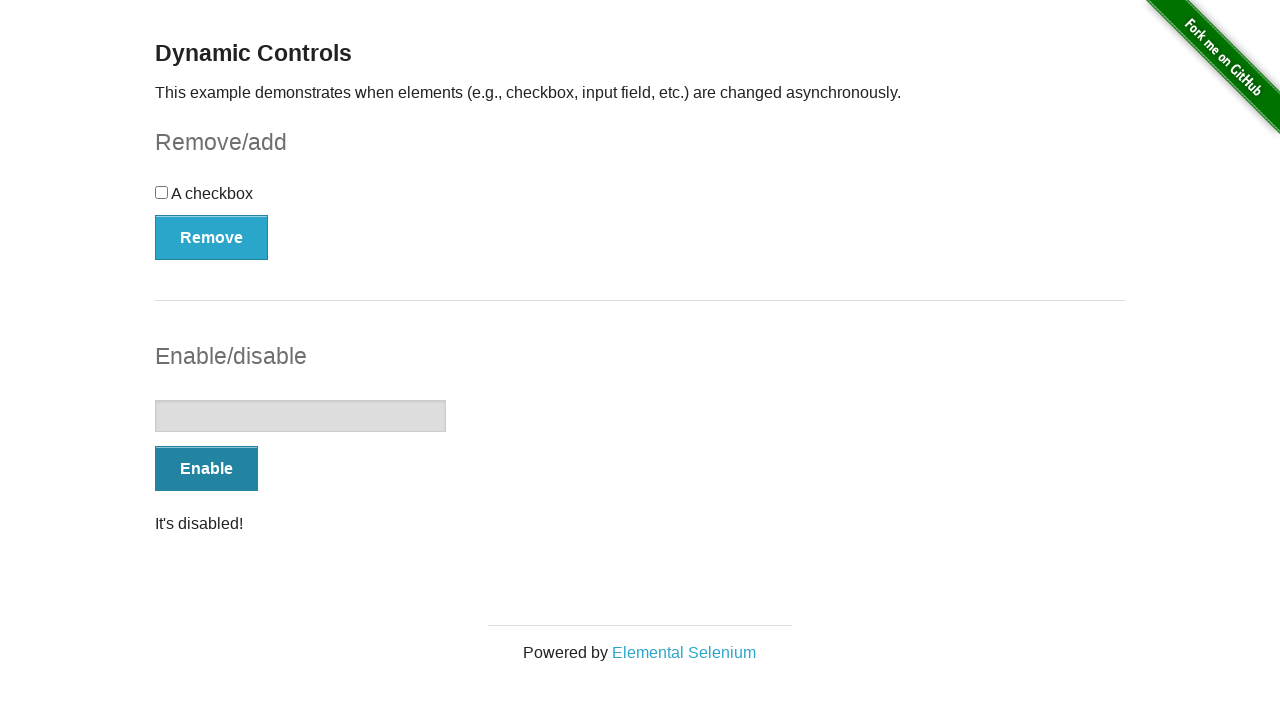